Tests a jQuery dropdown tree component by clicking on the input box and selecting an item from the dropdown list

Starting URL: https://www.jqueryscript.net/demo/Drop-Down-Combo-Tree/

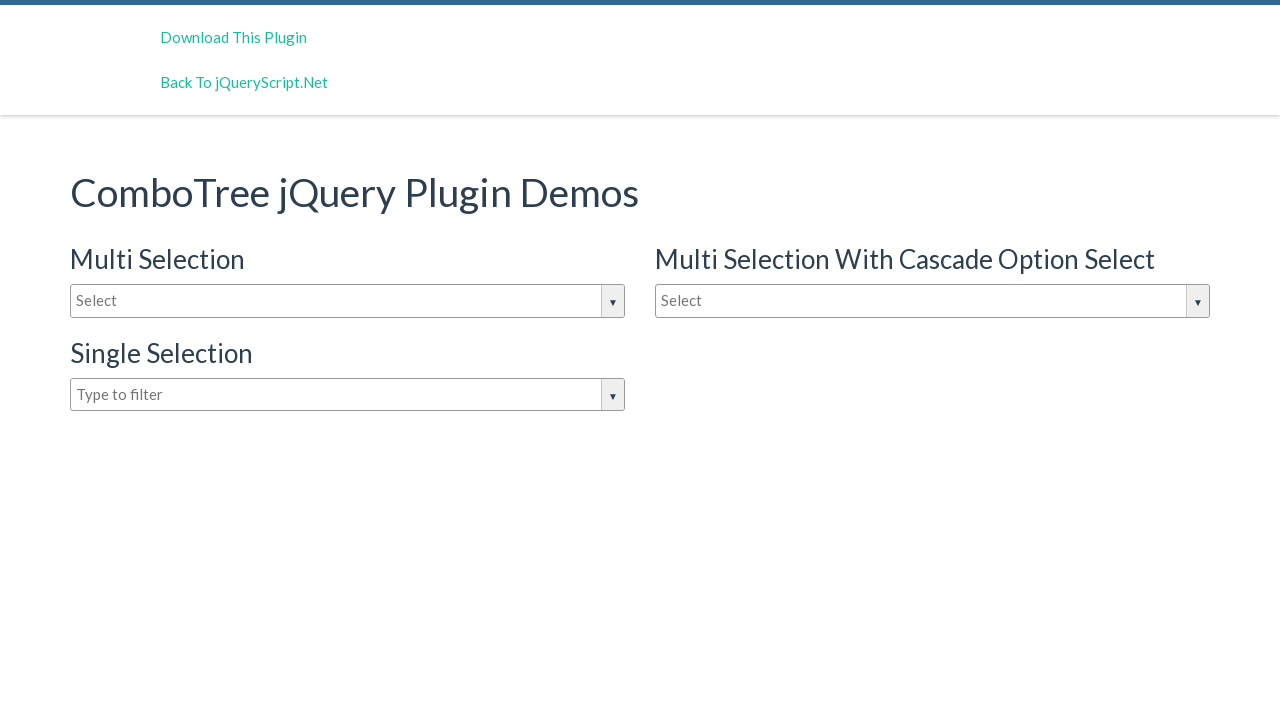

Clicked on the input box to open dropdown at (348, 301) on input#justAnInputBox
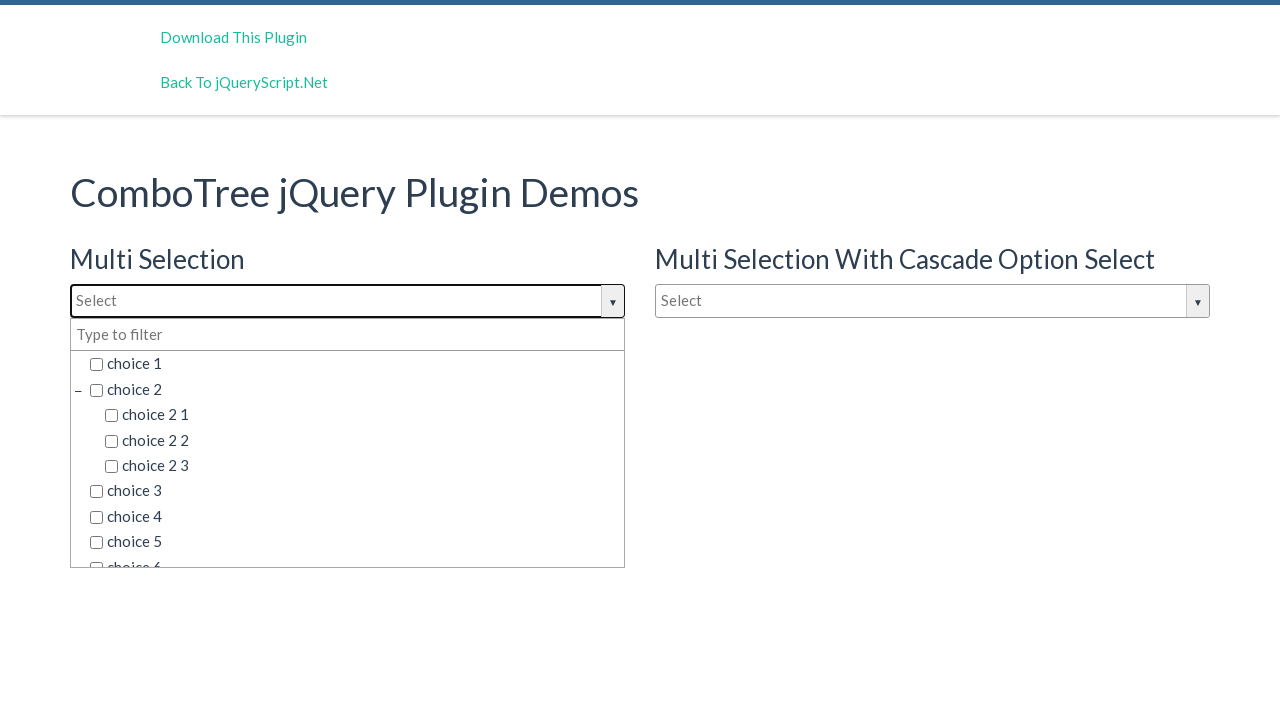

Dropdown list became visible
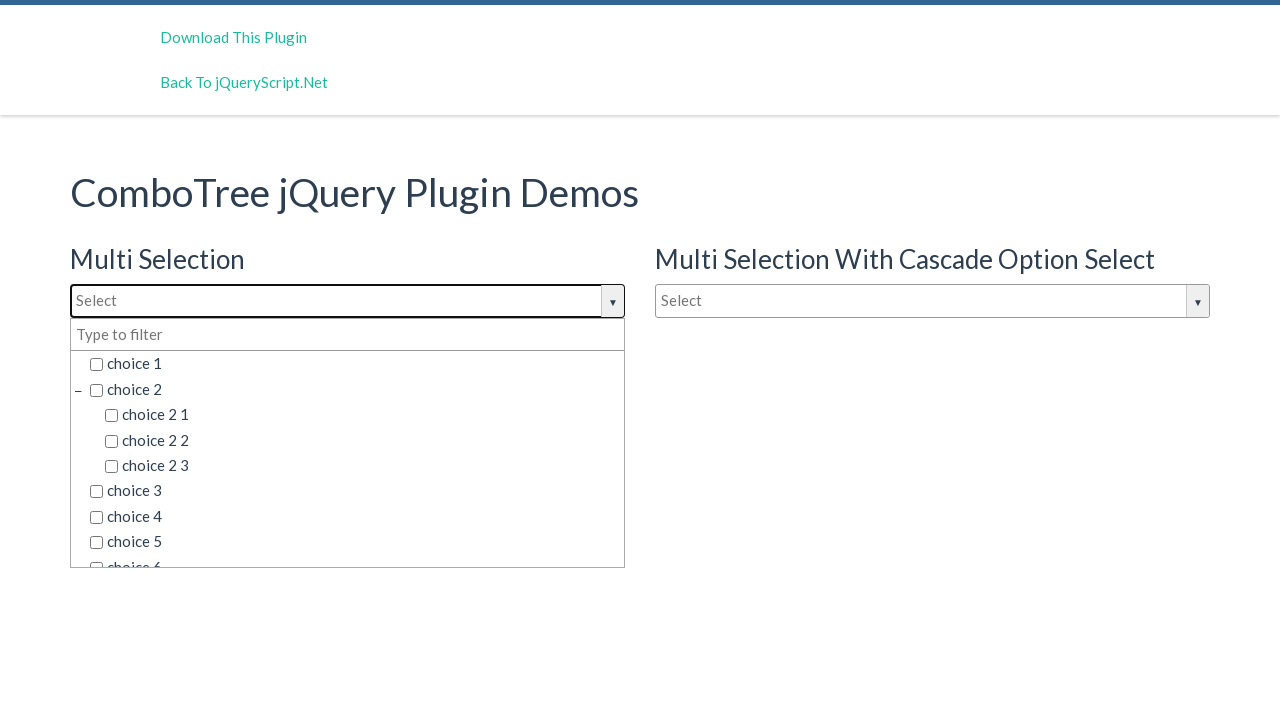

Located all choice elements in the dropdown
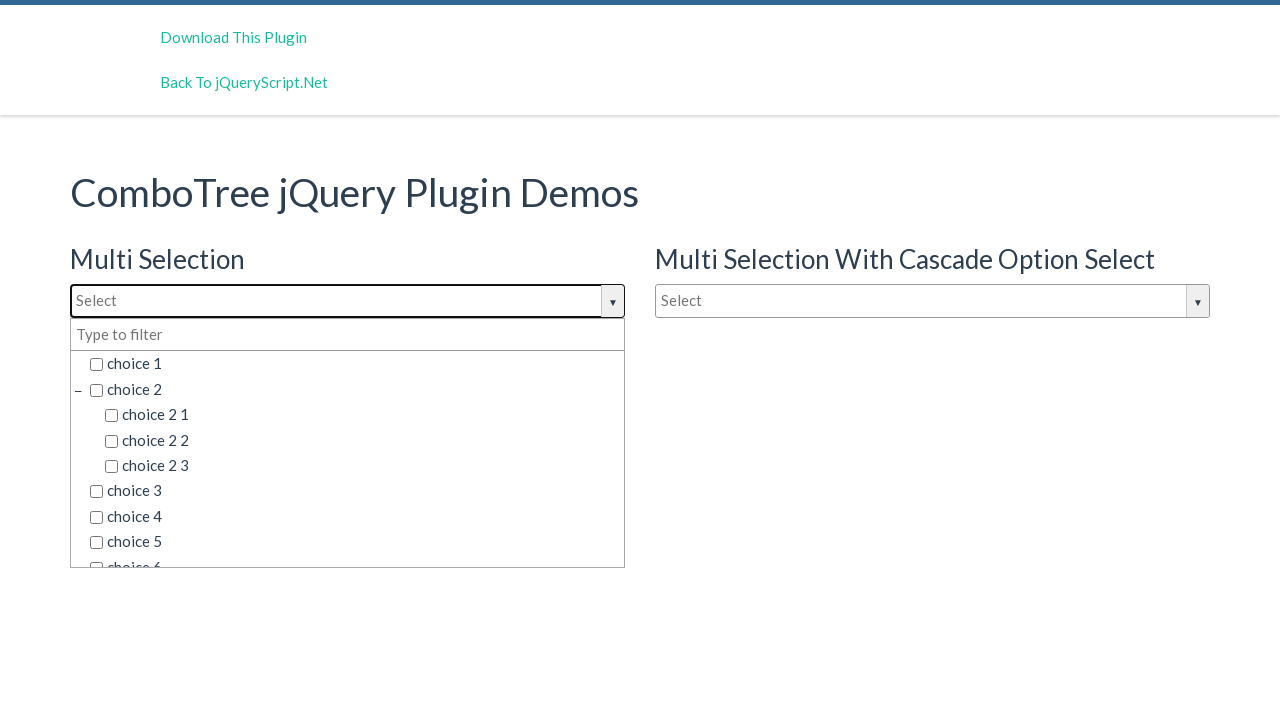

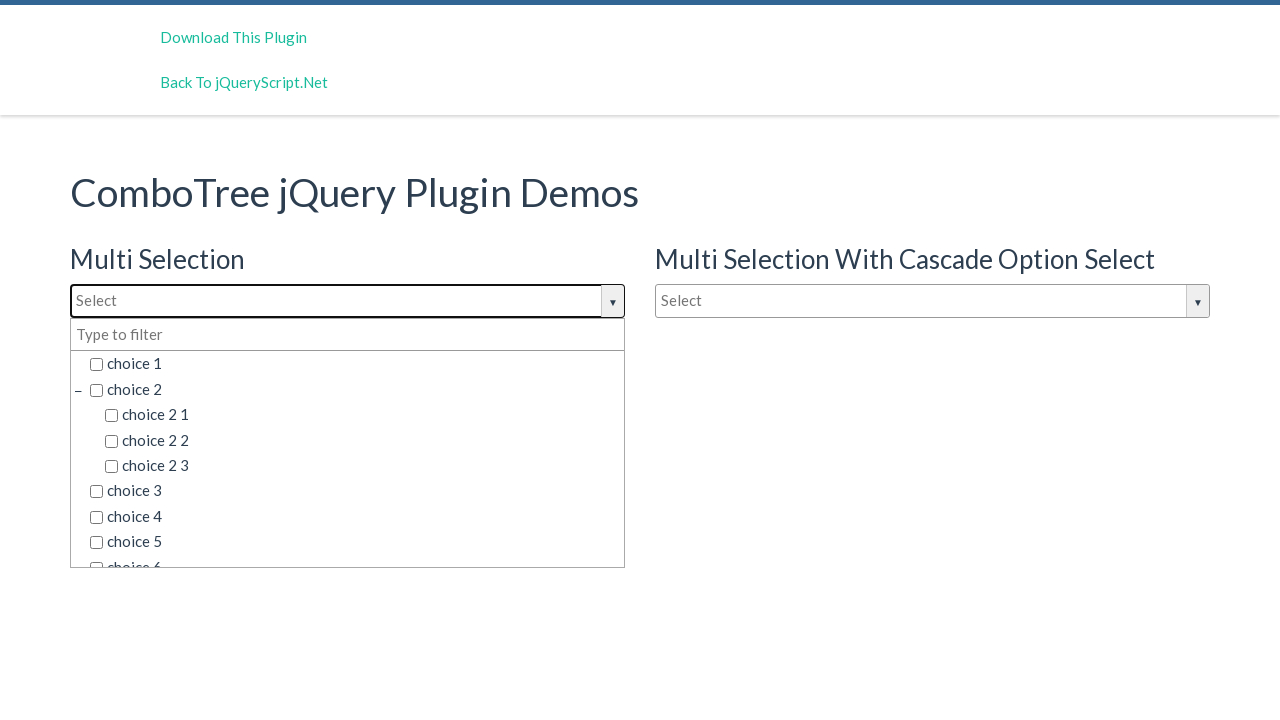